Tests injecting jQuery Growl notification library into a webpage and displaying a notification message using JavaScript execution

Starting URL: http://the-internet.herokuapp.com

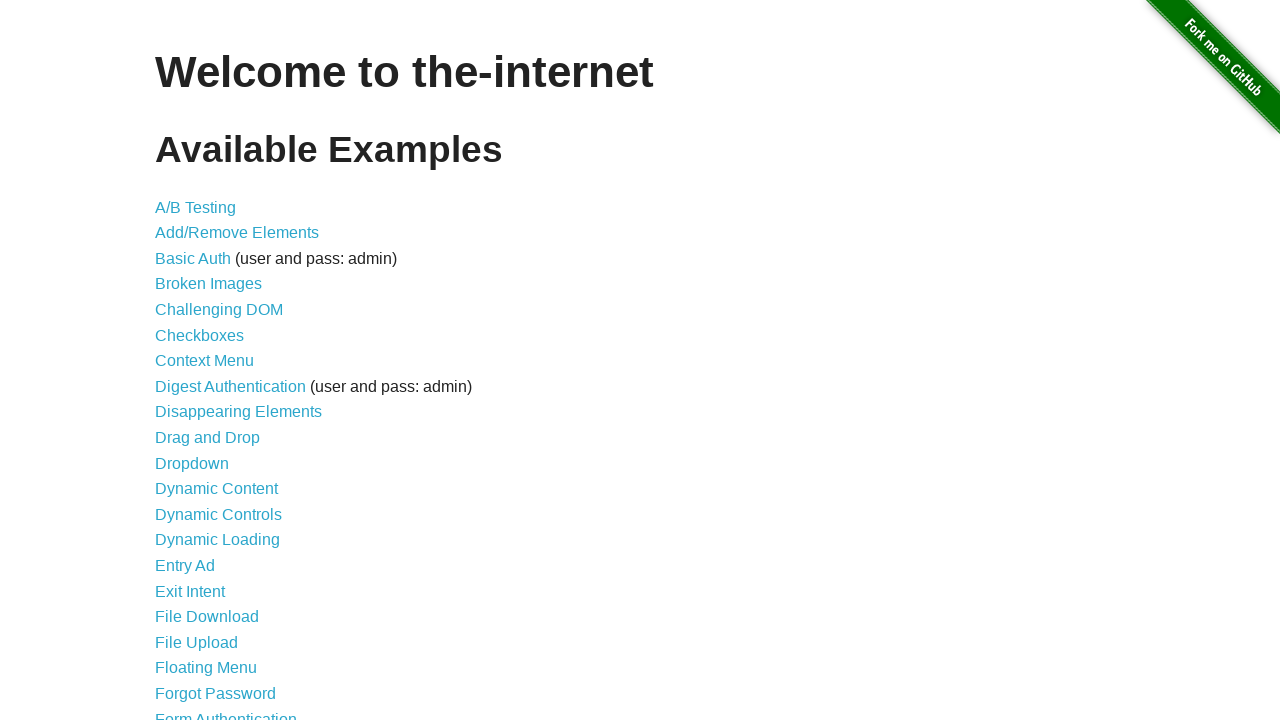

Evaluated jQuery availability and injected jQuery library if not present
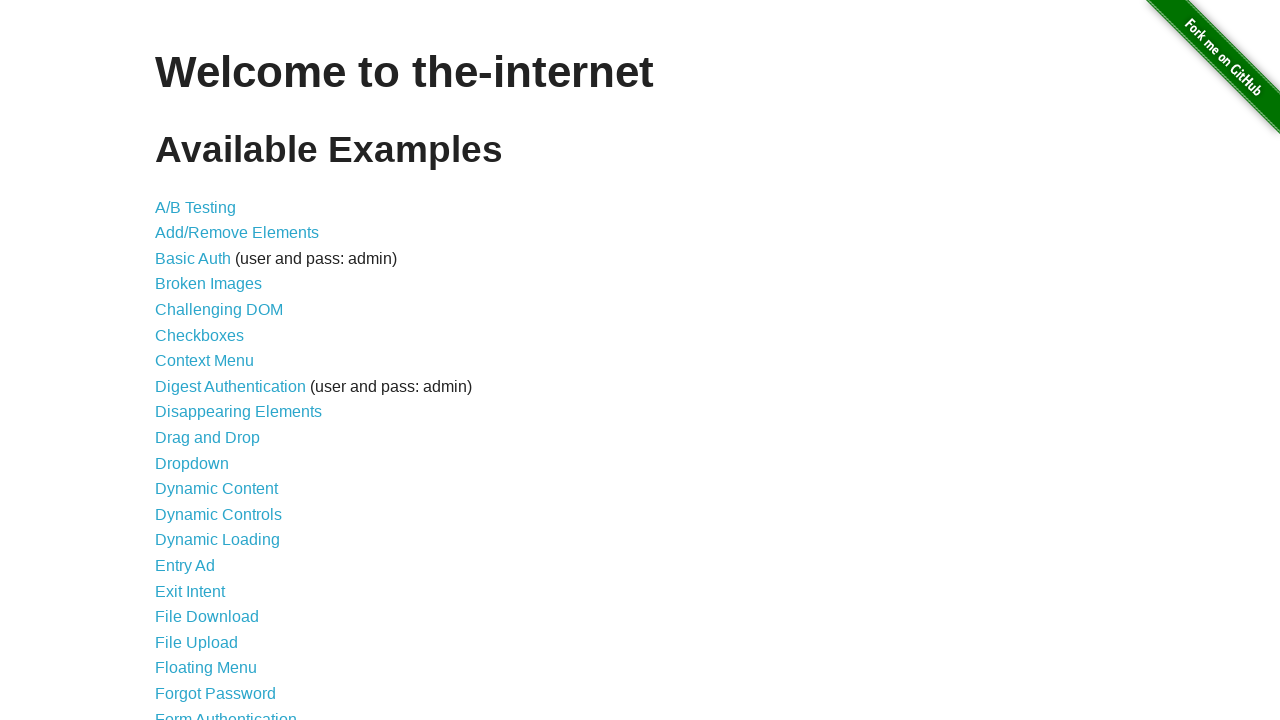

Waited for jQuery to load and become available
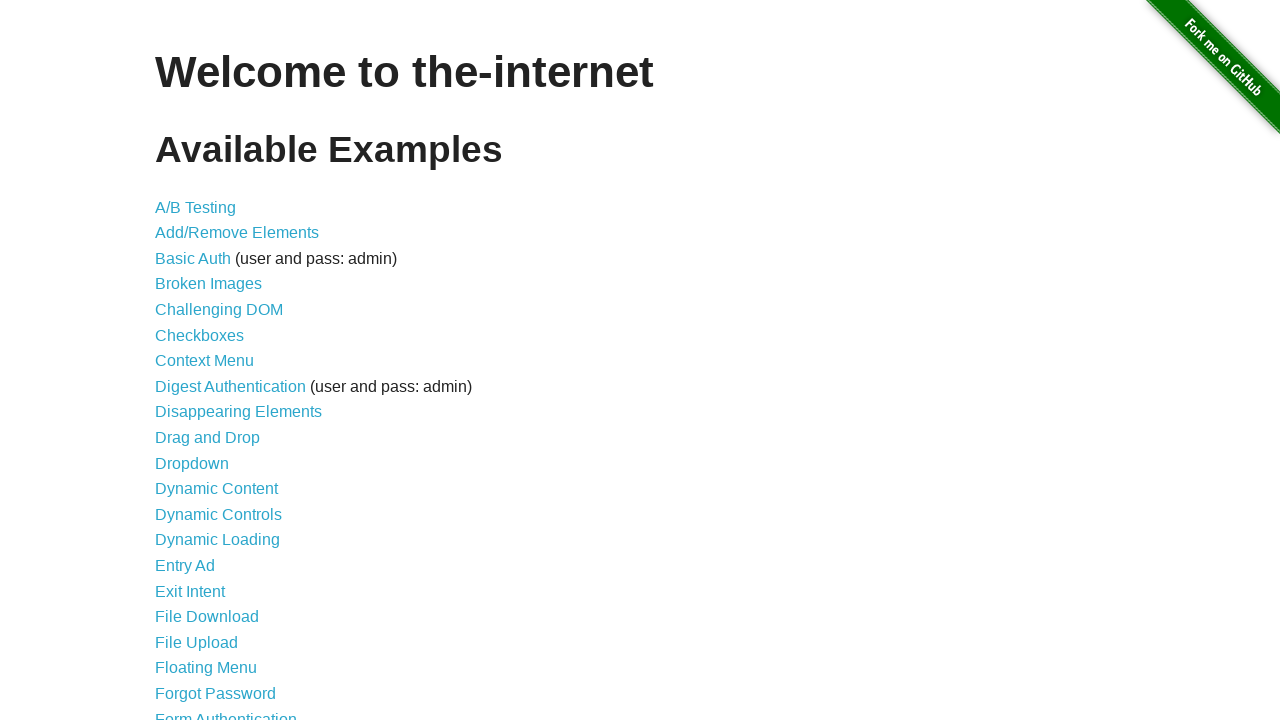

Injected jquery-growl JavaScript library using $.getScript()
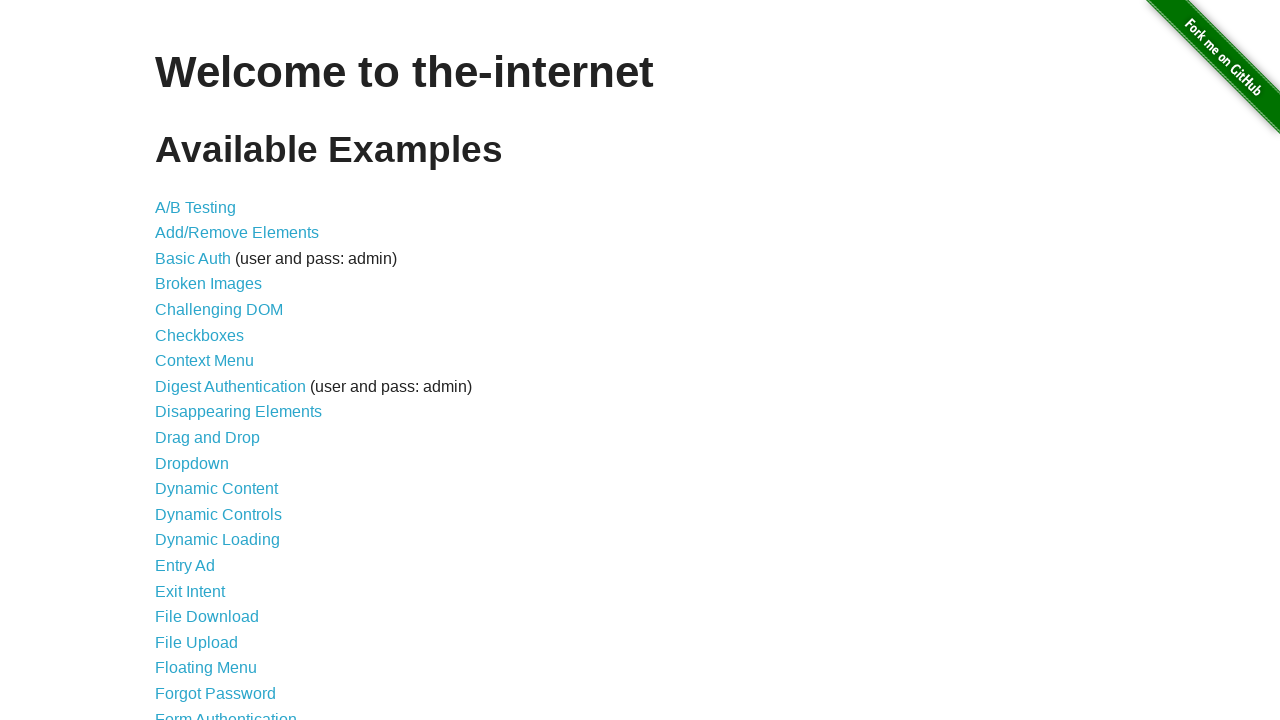

Appended jquery-growl CSS stylesheet to page head
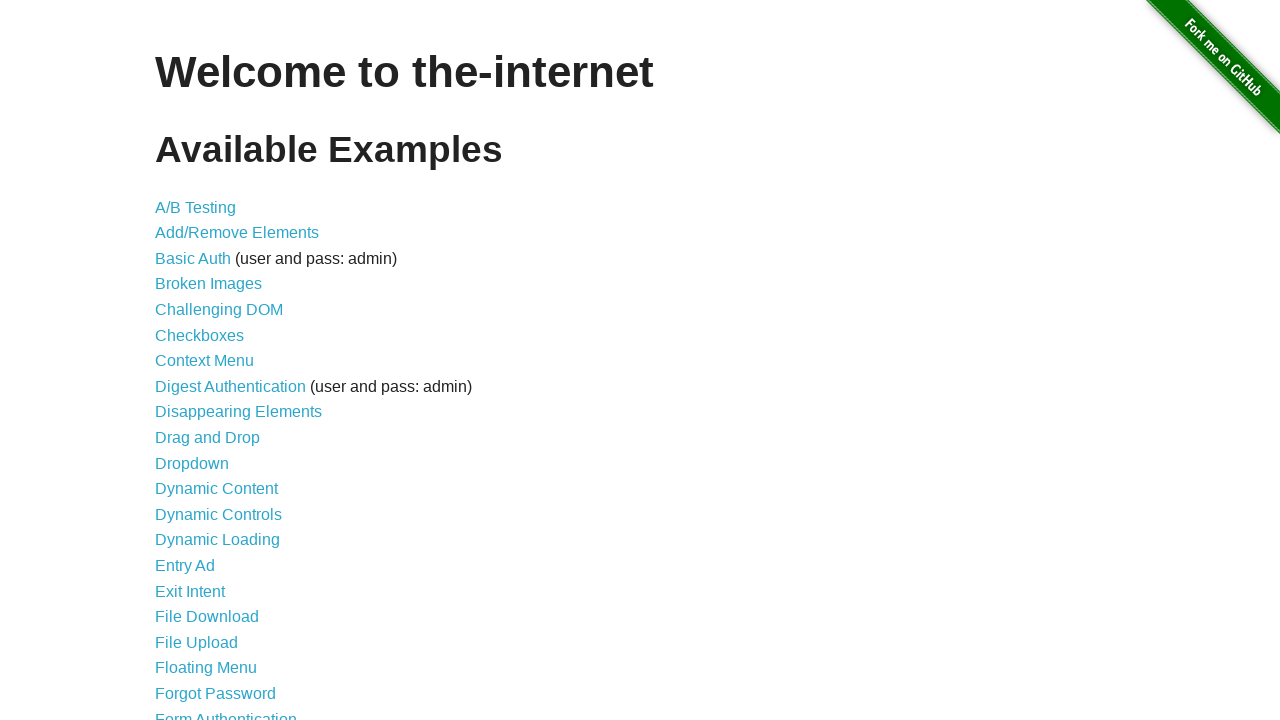

Waited for $.growl function to become available
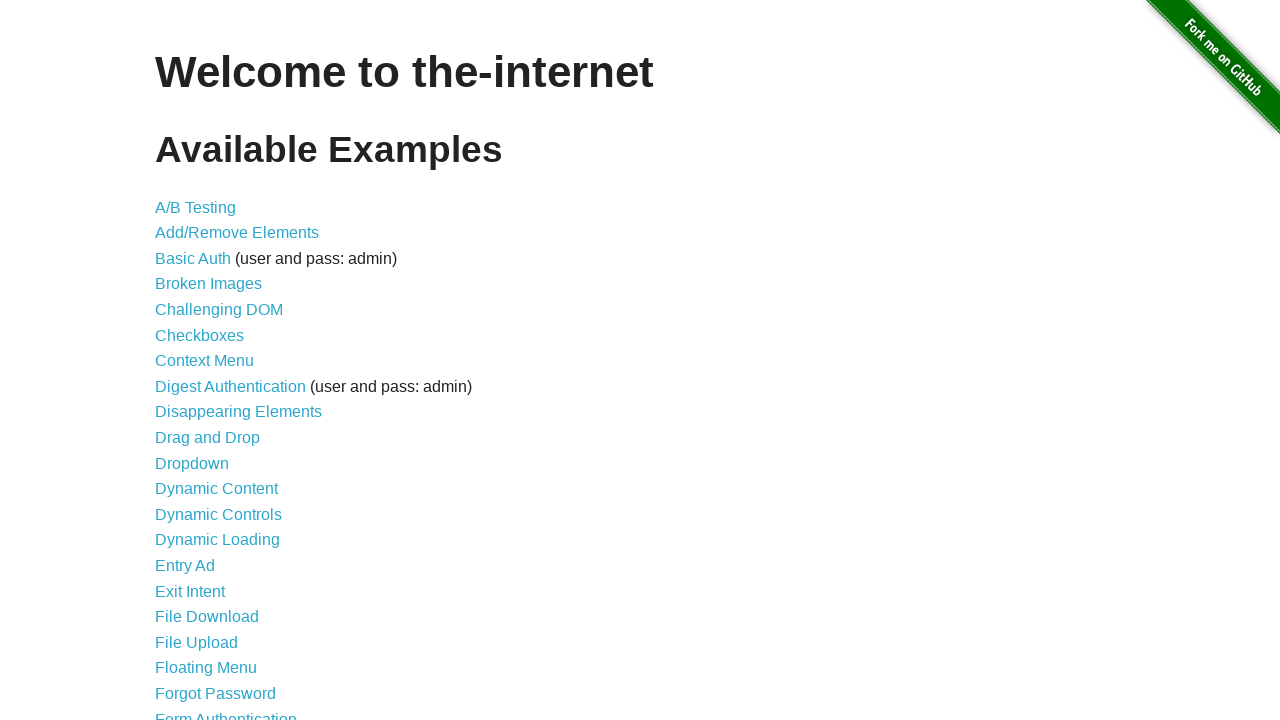

Displayed jquery-growl notification with title 'GET' and message '/'
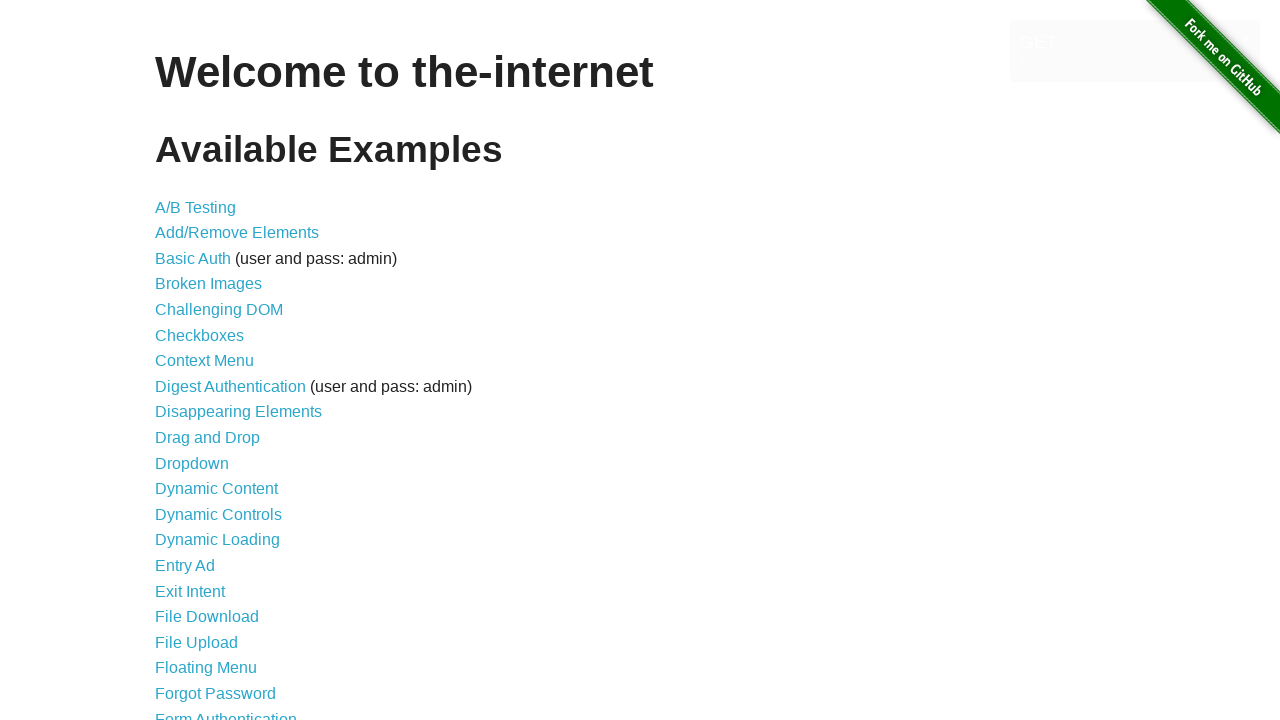

Waited 2 seconds to view the notification
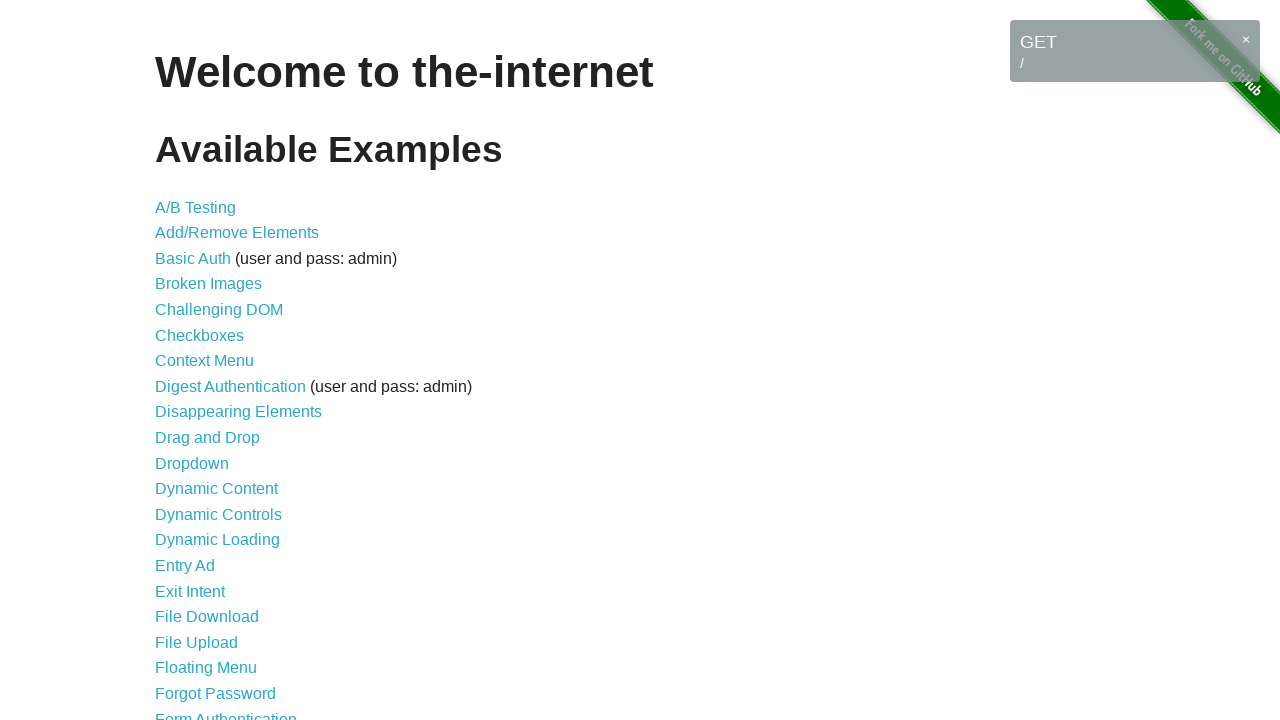

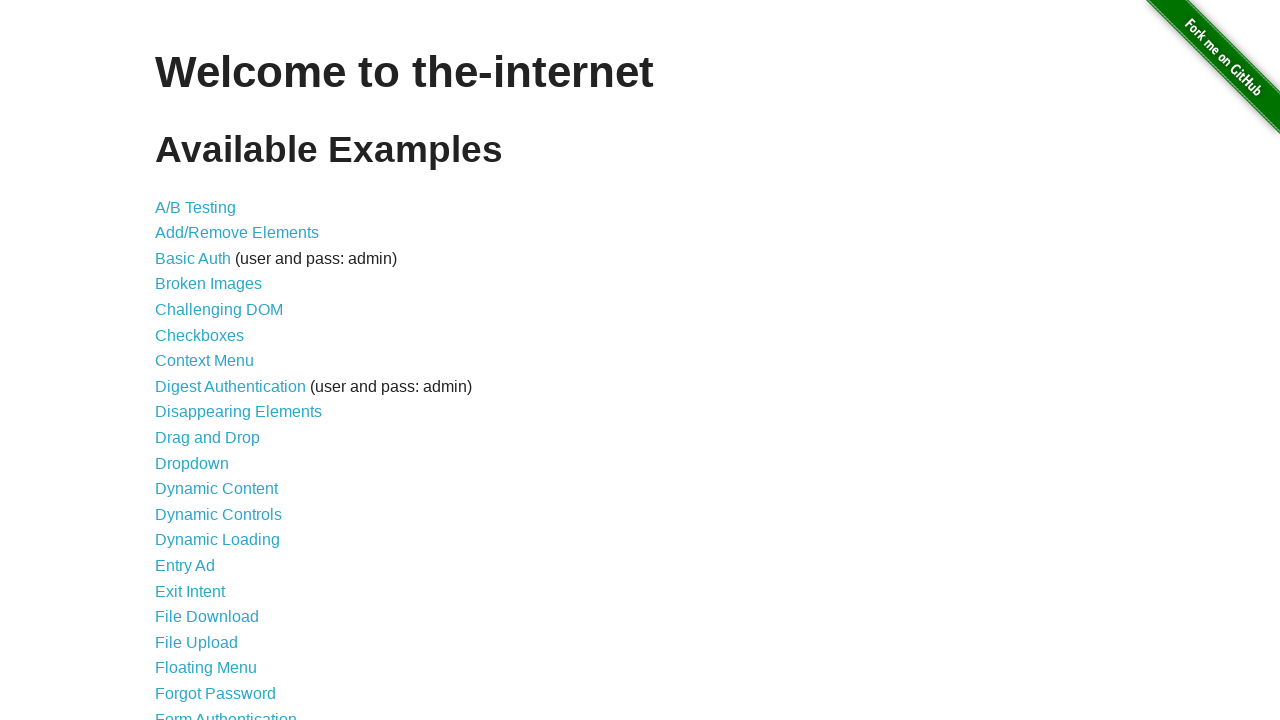